Tests basic browser window operations by navigating to rediff.com, maximizing the window, retrieving the page title, and then minimizing the window.

Starting URL: https://www.rediff.com

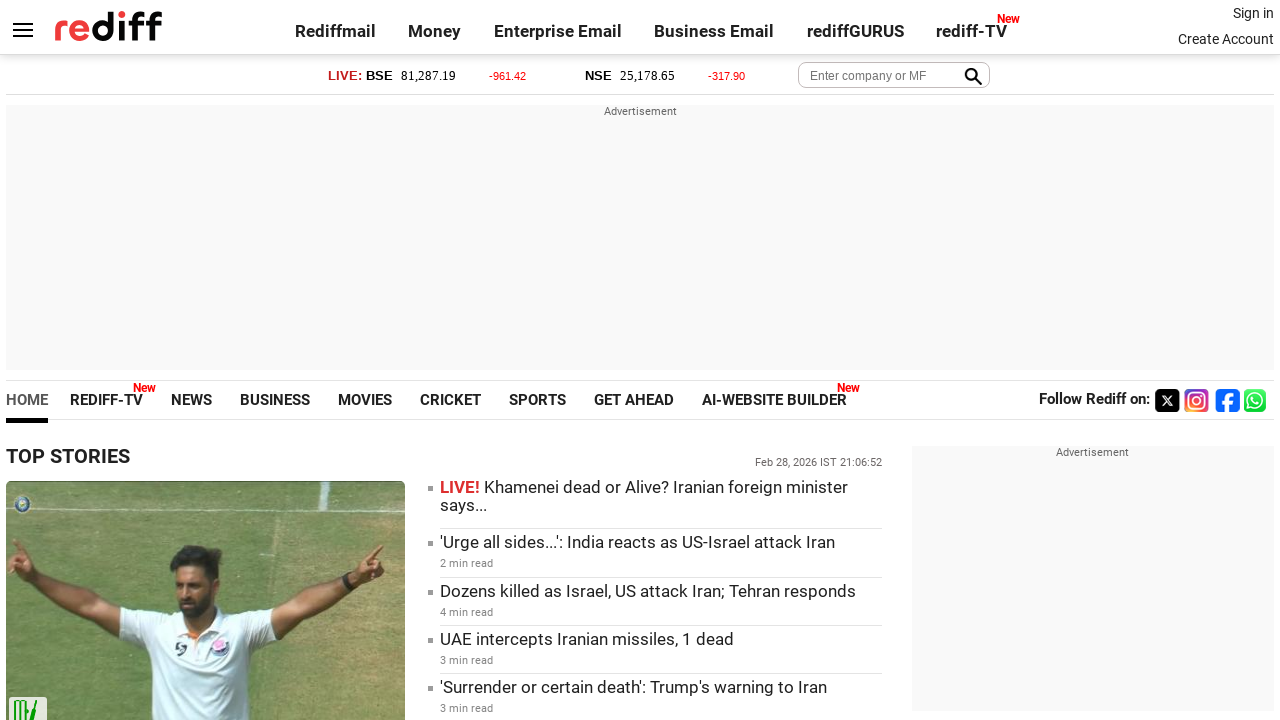

Set viewport size to 1920x1080 to maximize browser window
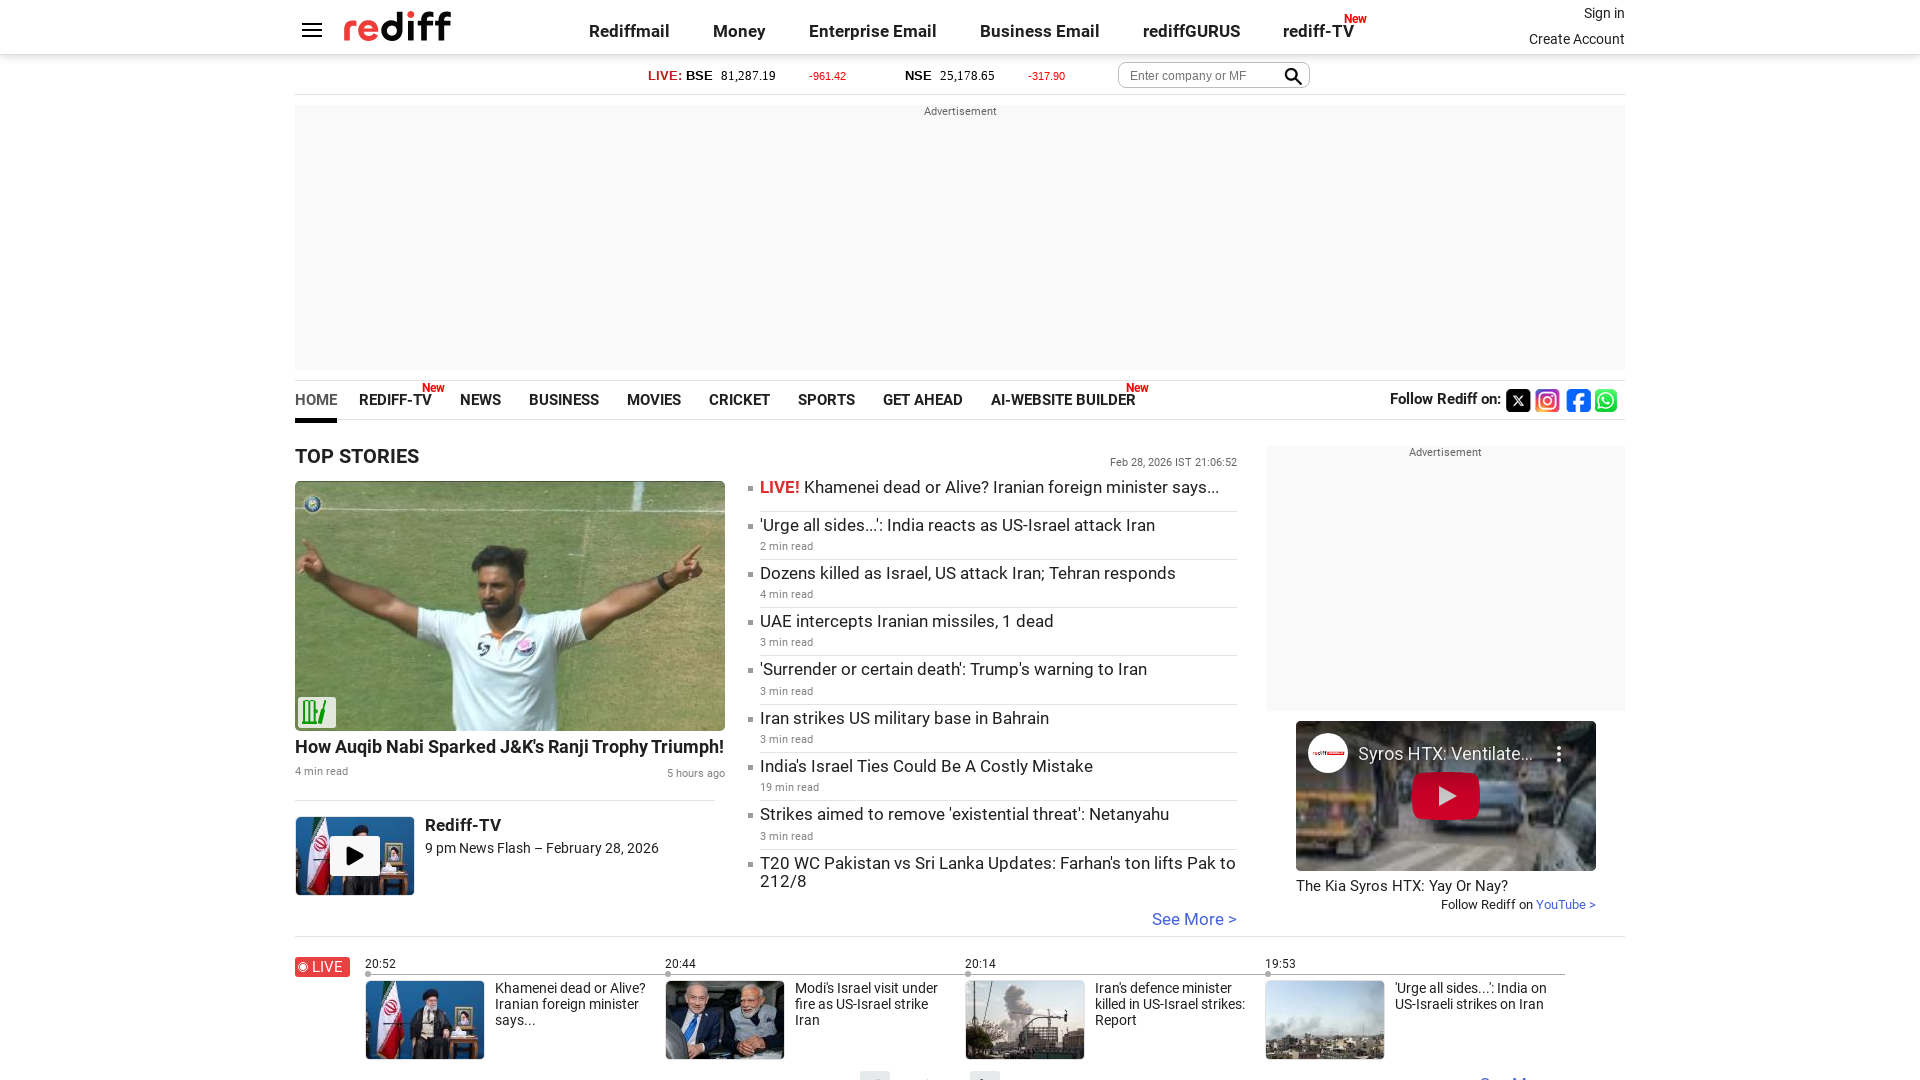

Waited for page to reach domcontentloaded state
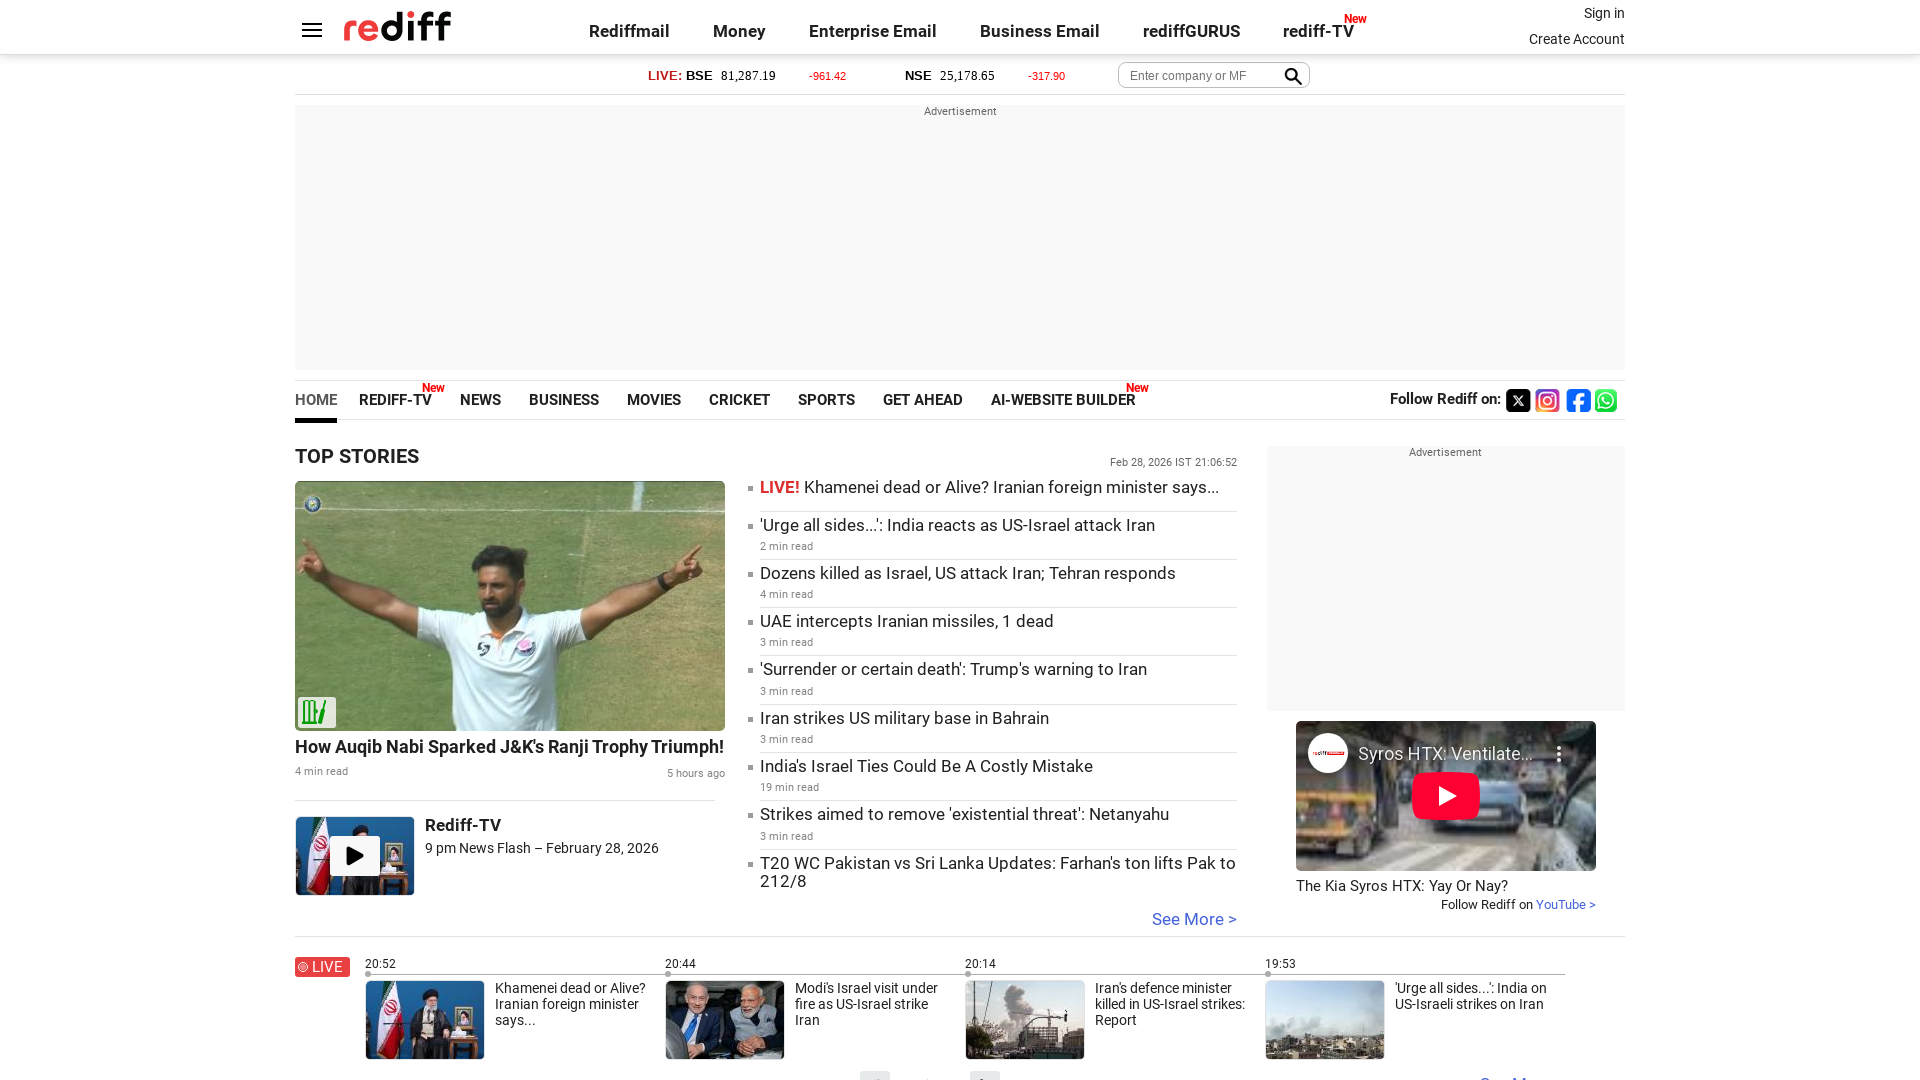

Retrieved page title: Rediff.com: News | Rediffmail | Stock Quotes | Rediff Gurus
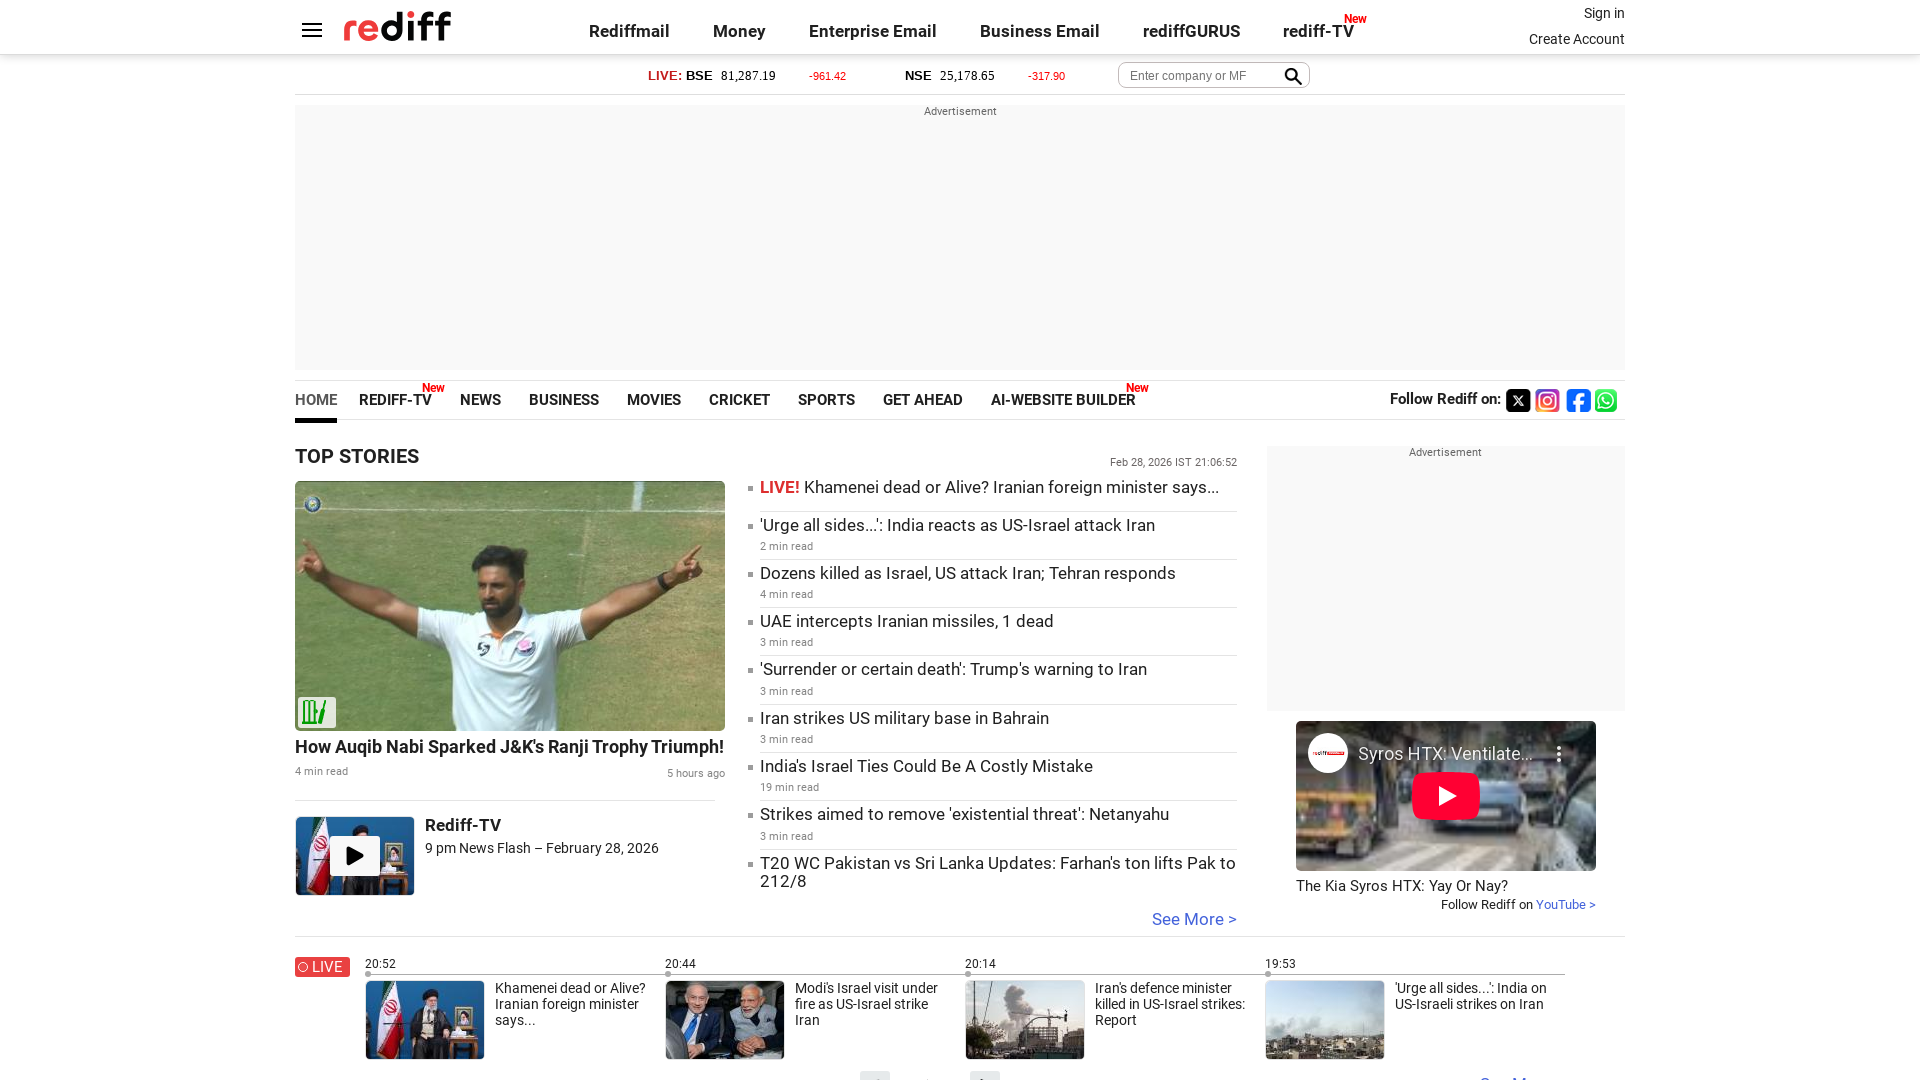

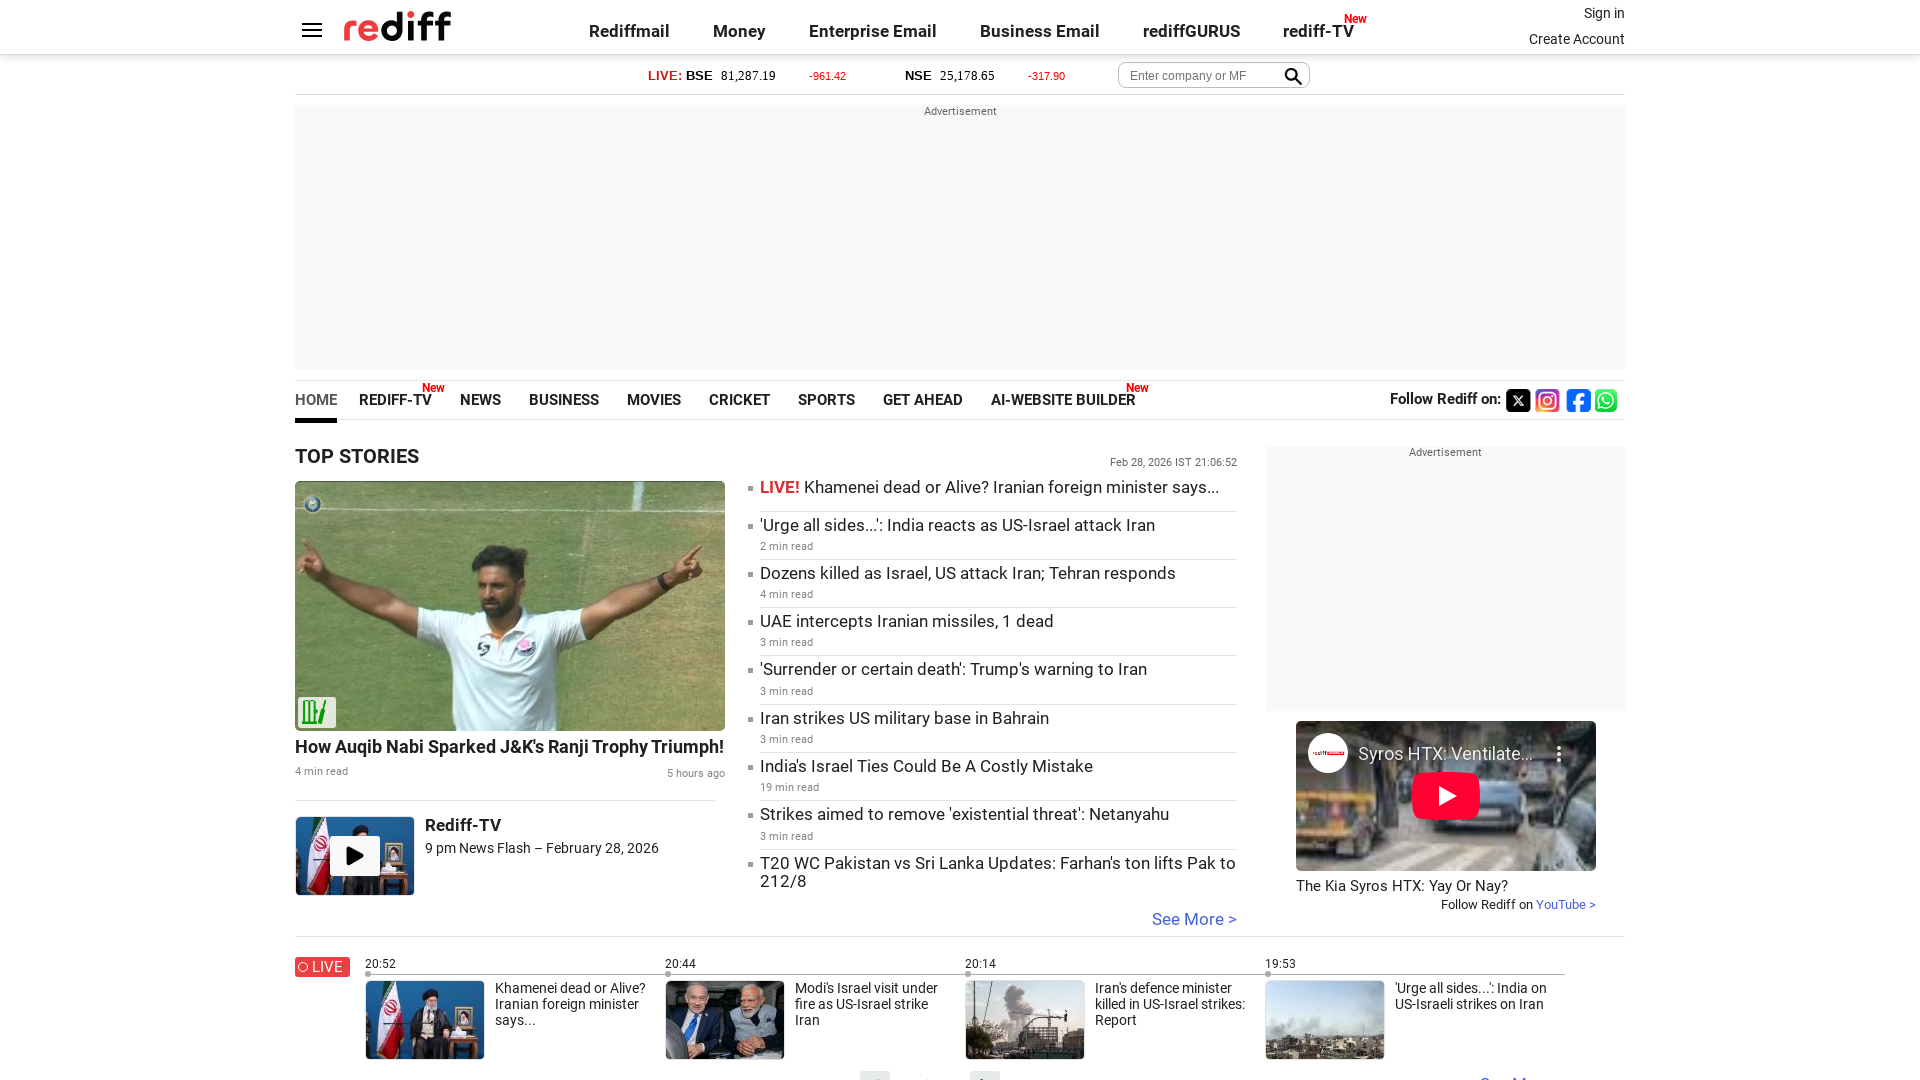